Tests page scrolling functionality by performing multiple small incremental scrolls down the page on a Czech educational data website.

Starting URL: https://www.cermatdata.cz/print-M9A-2024

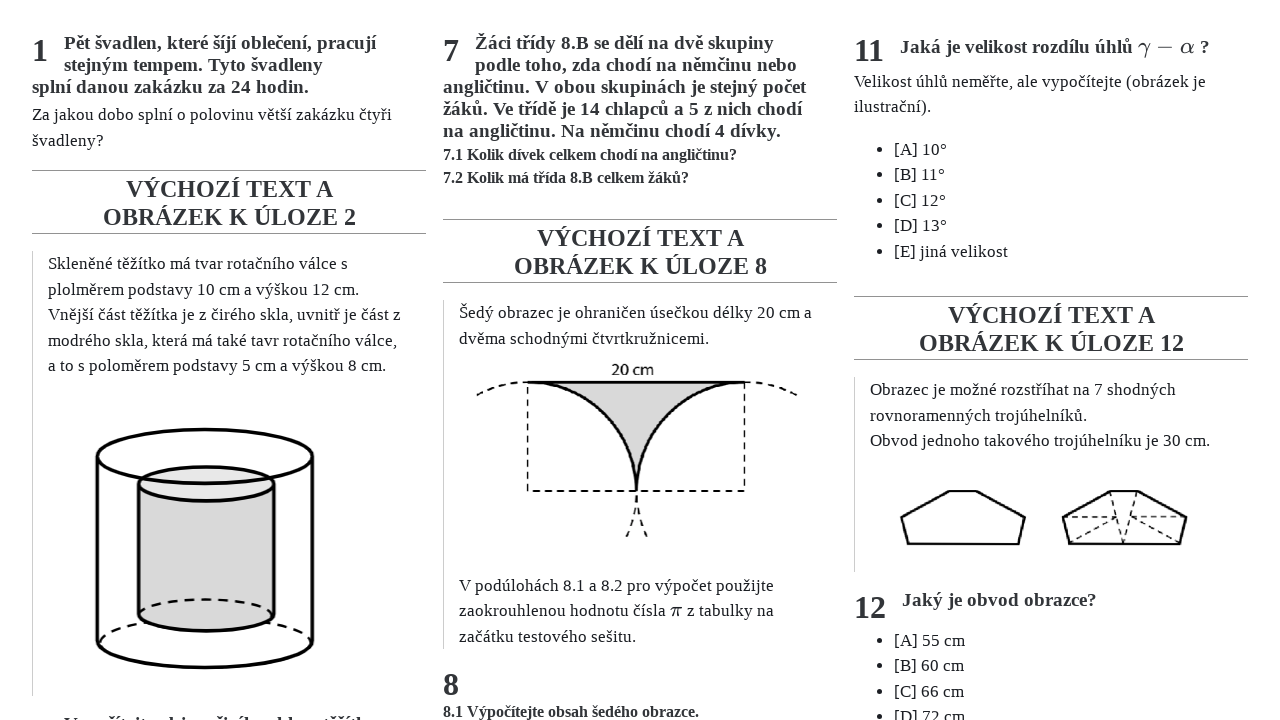

Scrolled page down by 10 pixels (scroll 1/9)
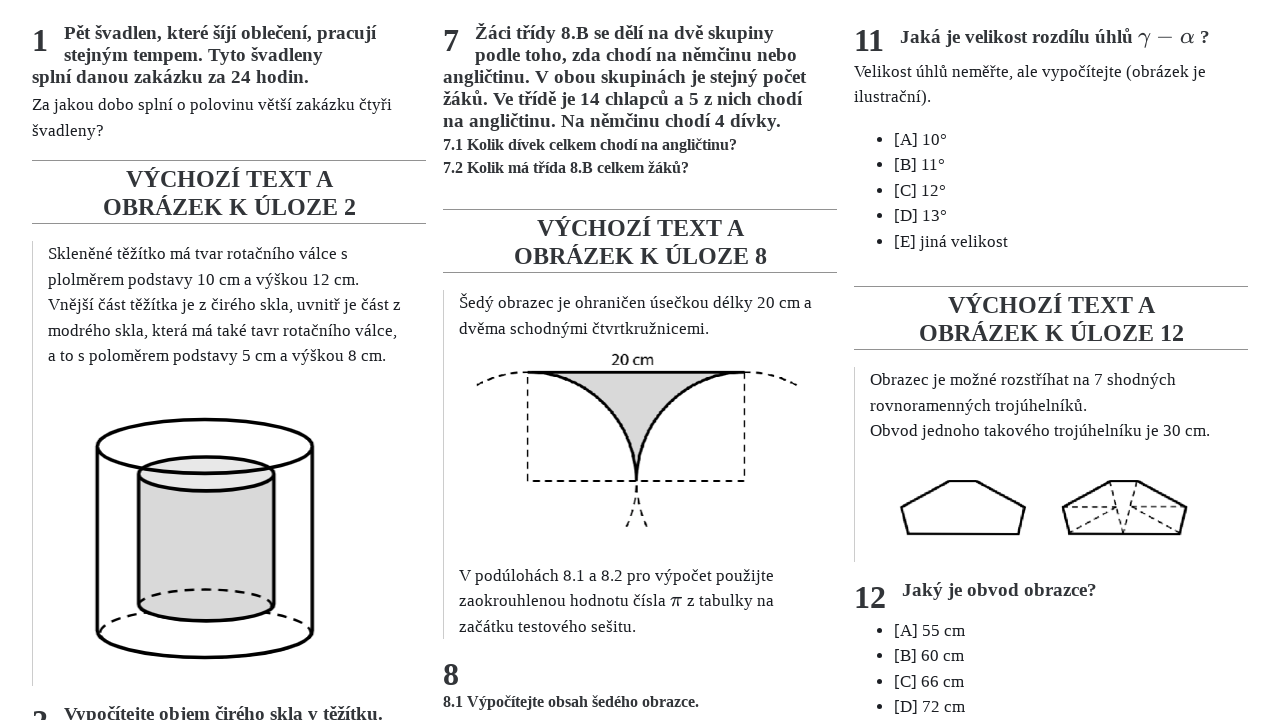

Waited 10ms after scroll 1
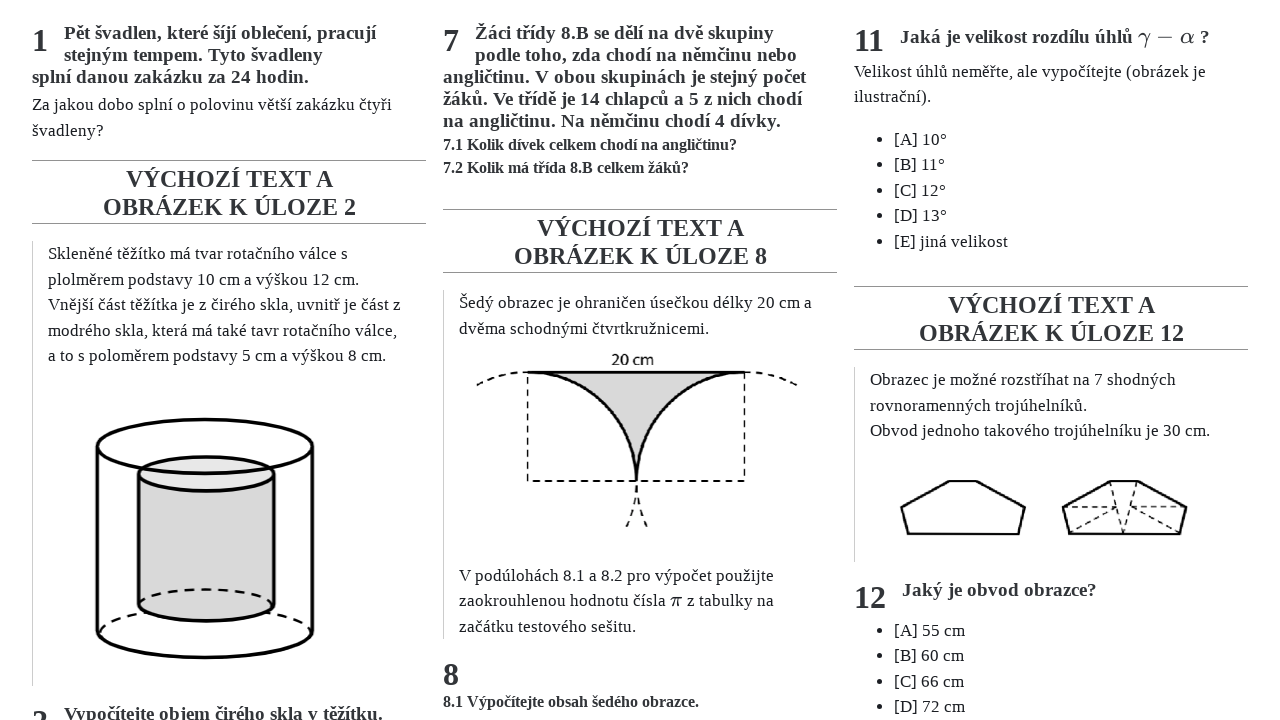

Scrolled page down by 10 pixels (scroll 2/9)
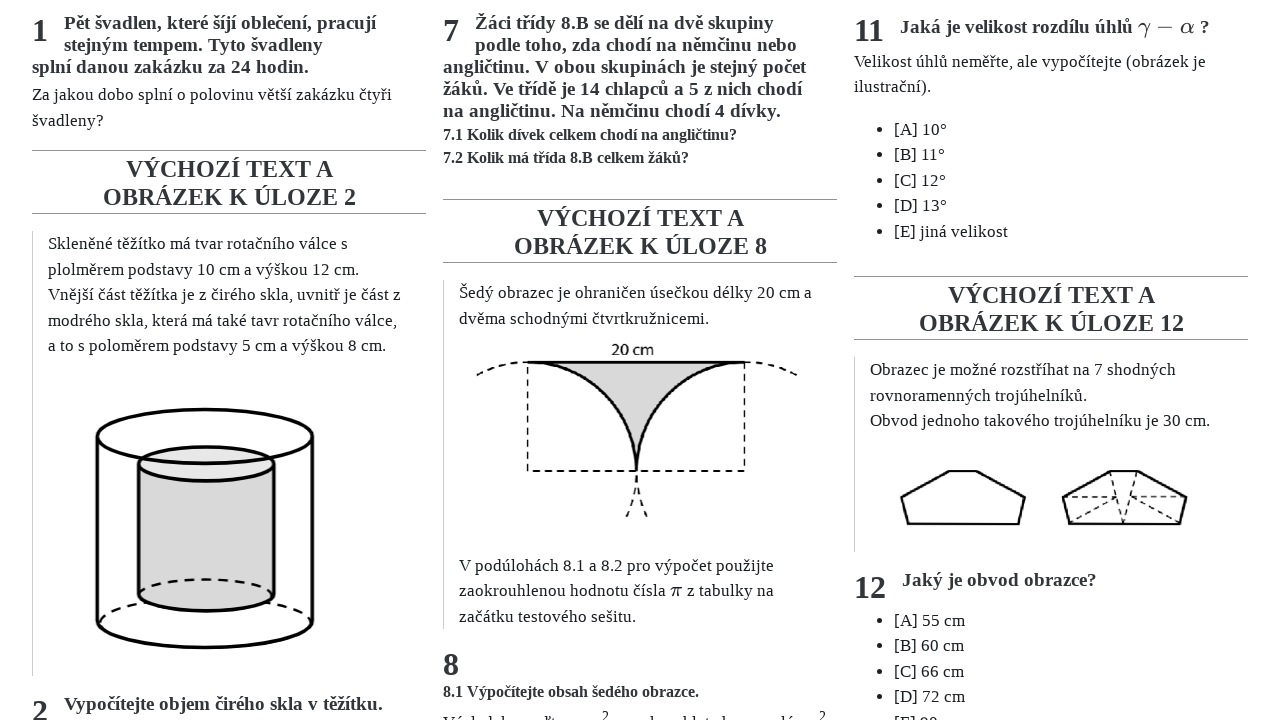

Waited 10ms after scroll 2
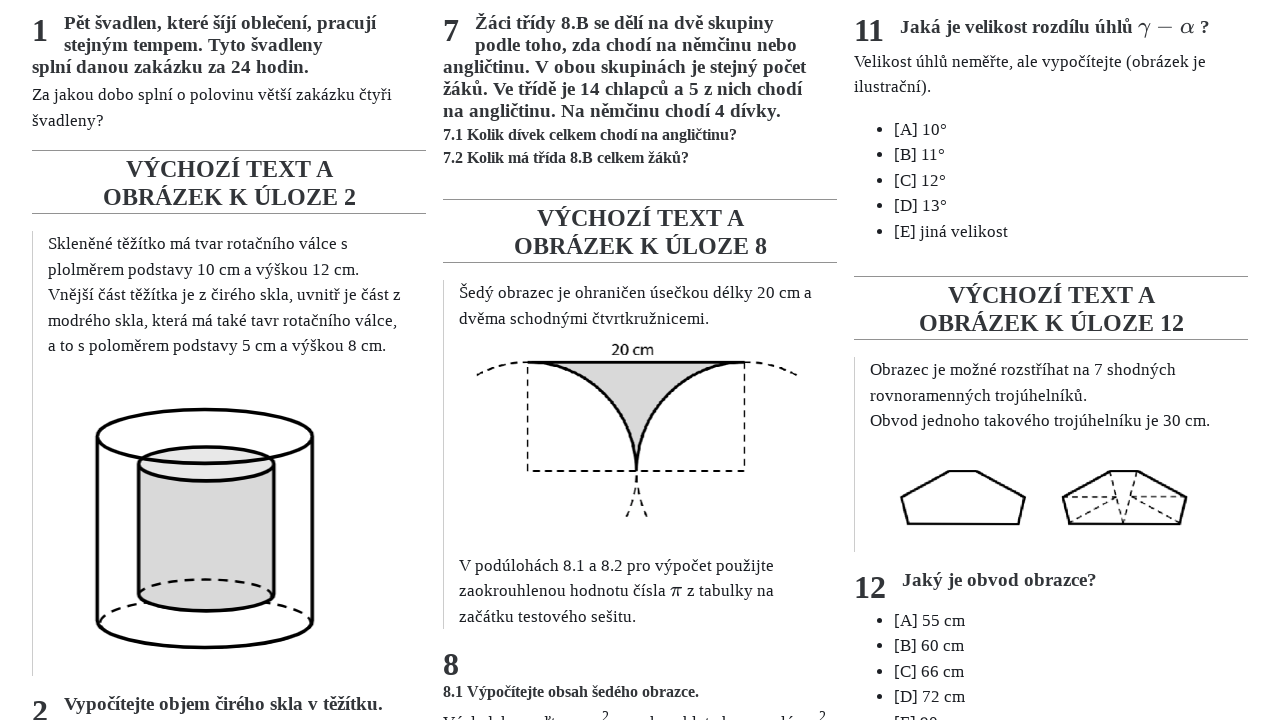

Scrolled page down by 10 pixels (scroll 3/9)
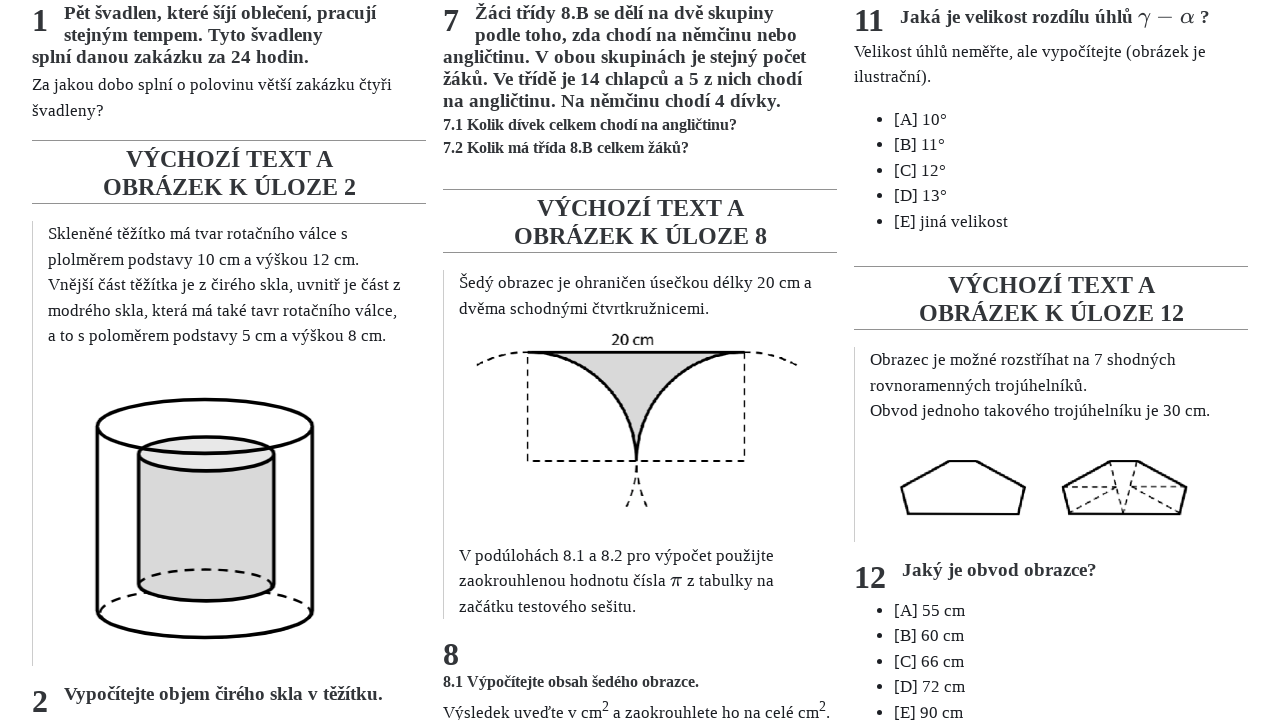

Waited 10ms after scroll 3
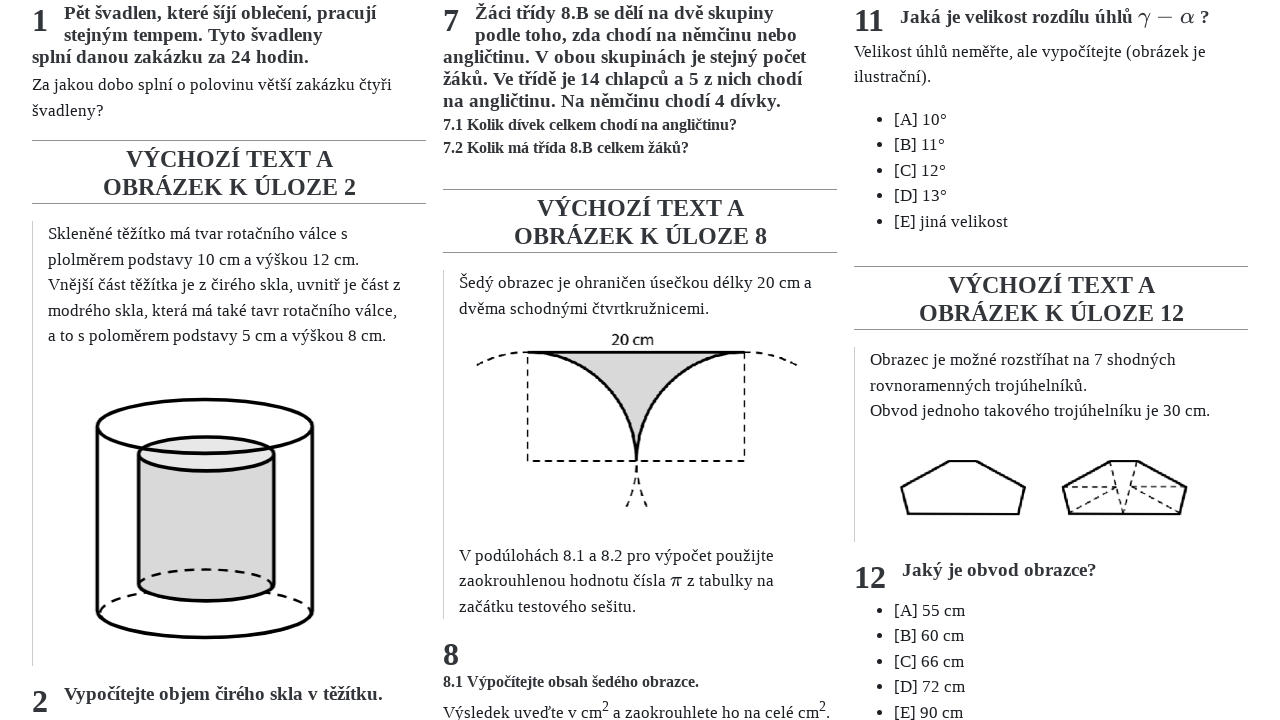

Scrolled page down by 10 pixels (scroll 4/9)
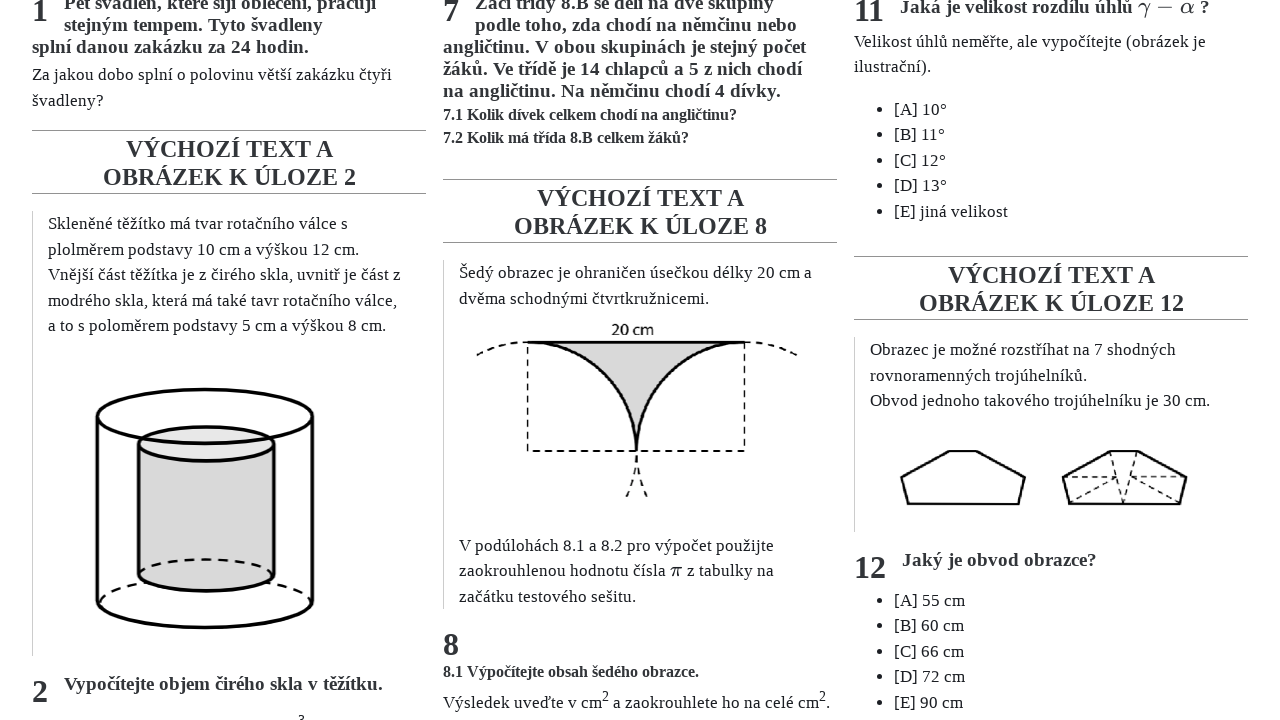

Waited 10ms after scroll 4
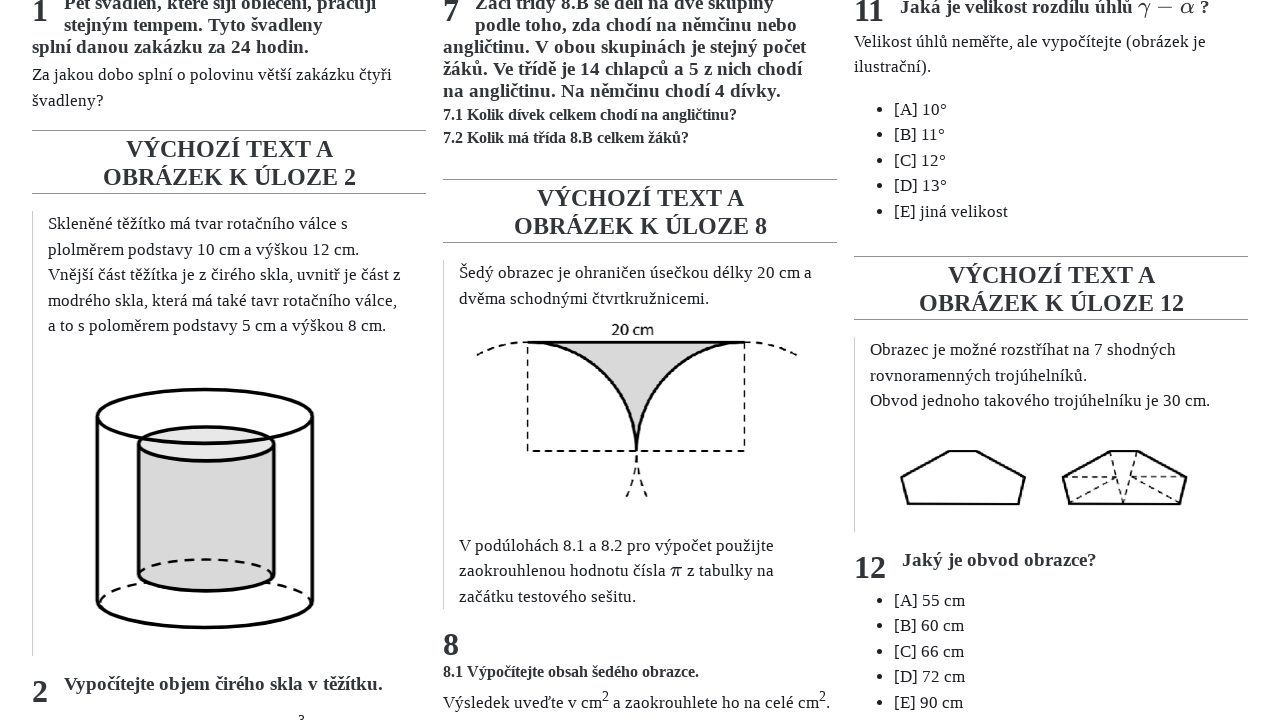

Scrolled page down by 10 pixels (scroll 5/9)
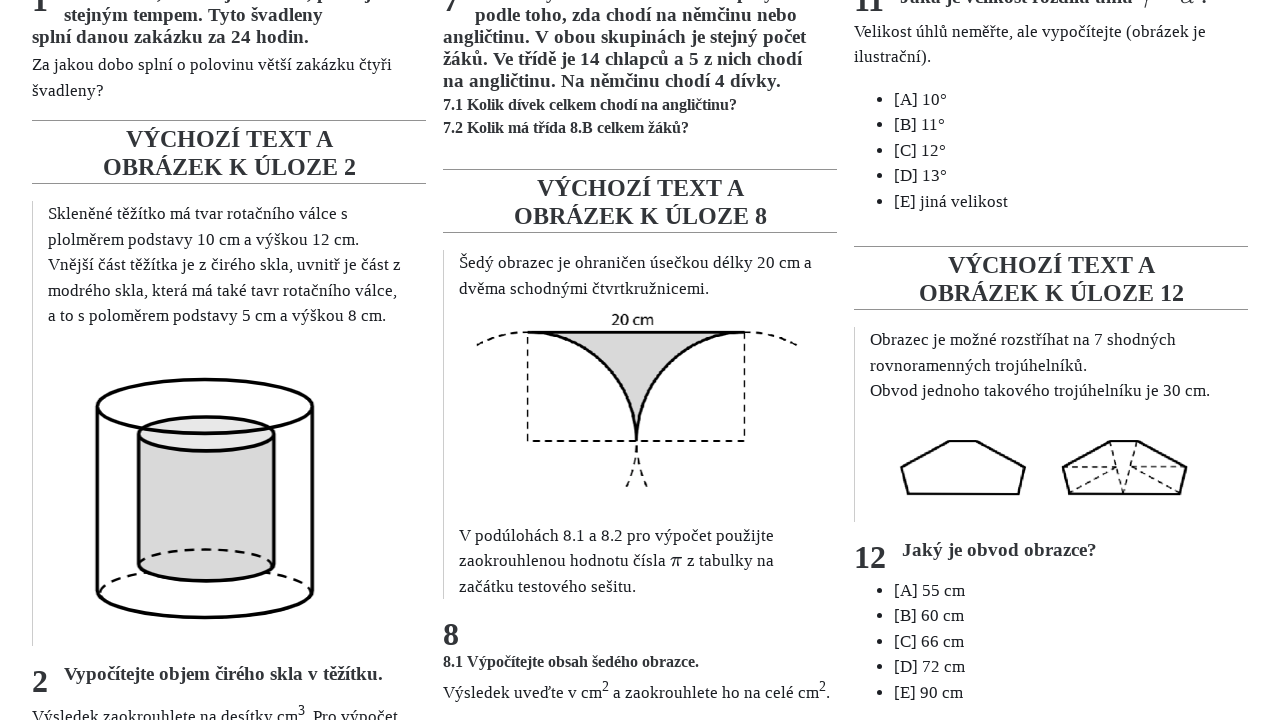

Waited 10ms after scroll 5
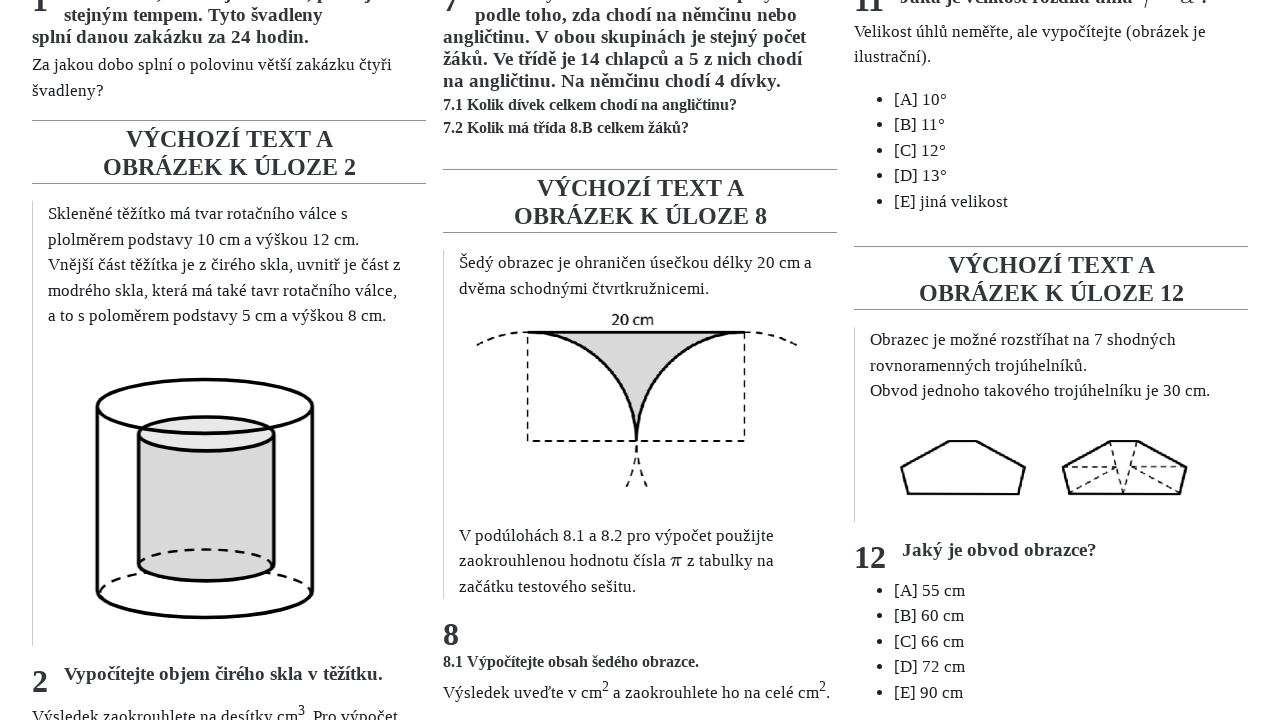

Scrolled page down by 10 pixels (scroll 6/9)
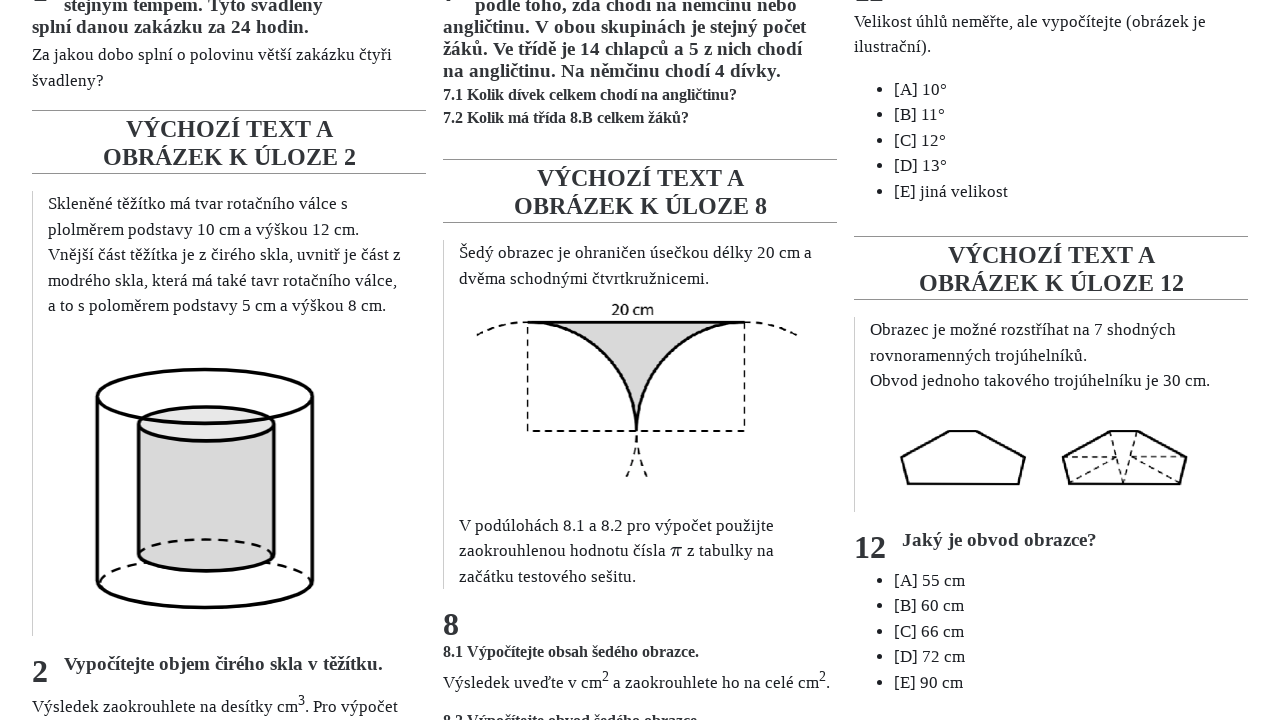

Waited 10ms after scroll 6
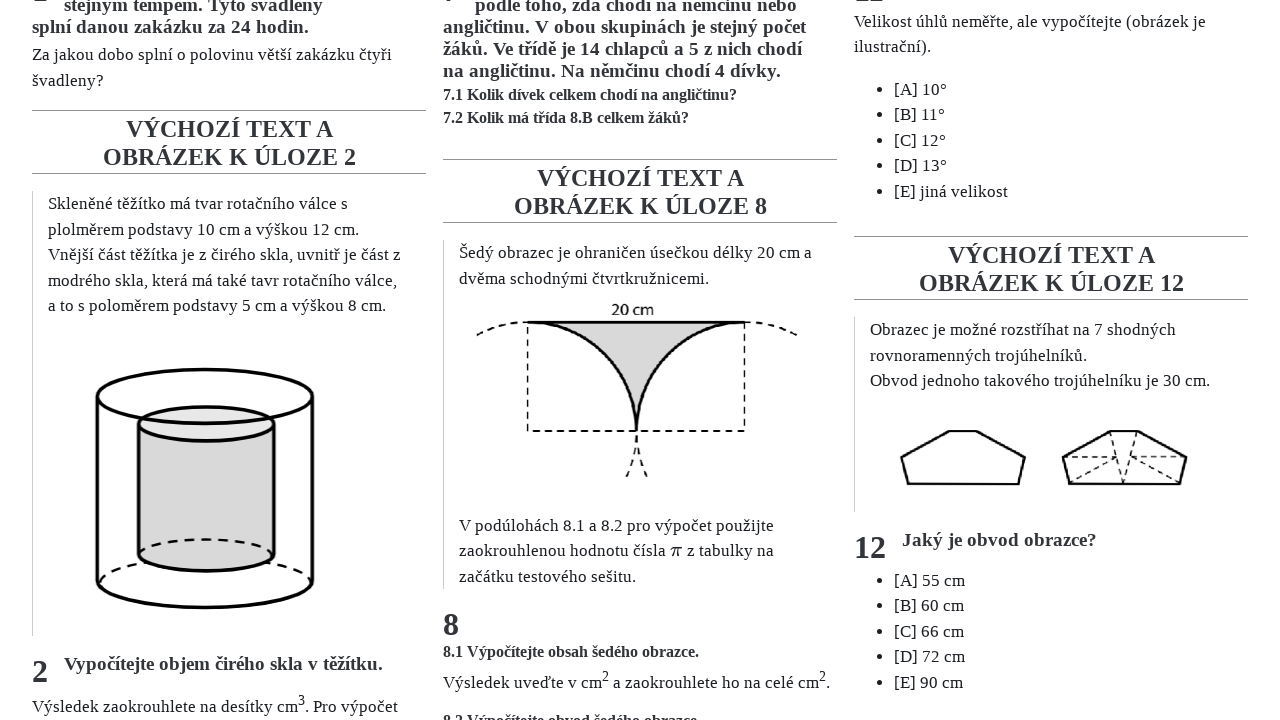

Scrolled page down by 10 pixels (scroll 7/9)
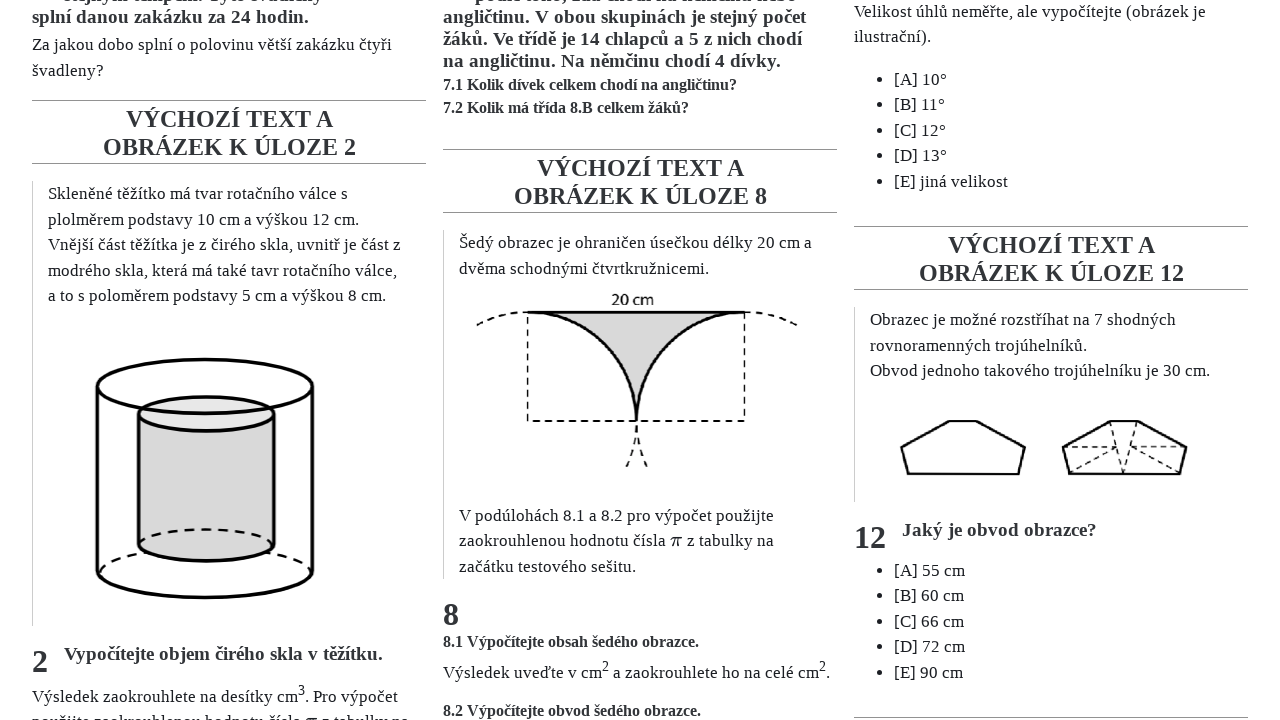

Waited 10ms after scroll 7
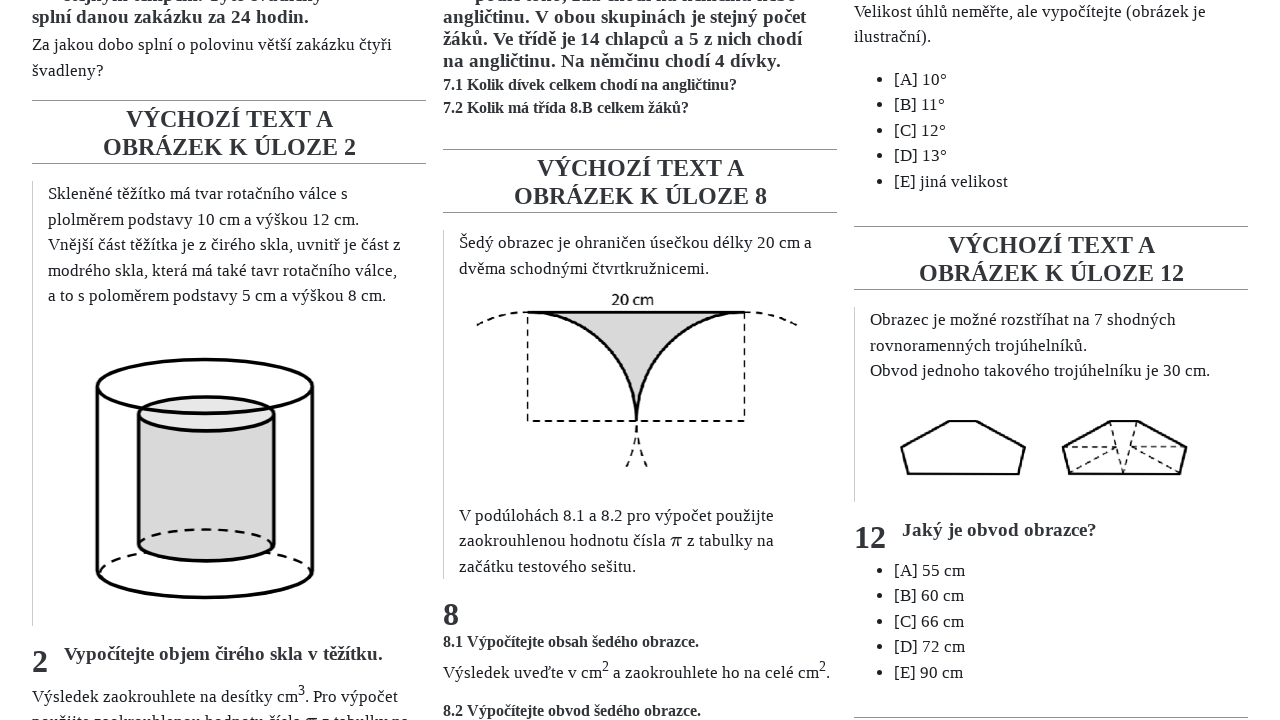

Scrolled page down by 10 pixels (scroll 8/9)
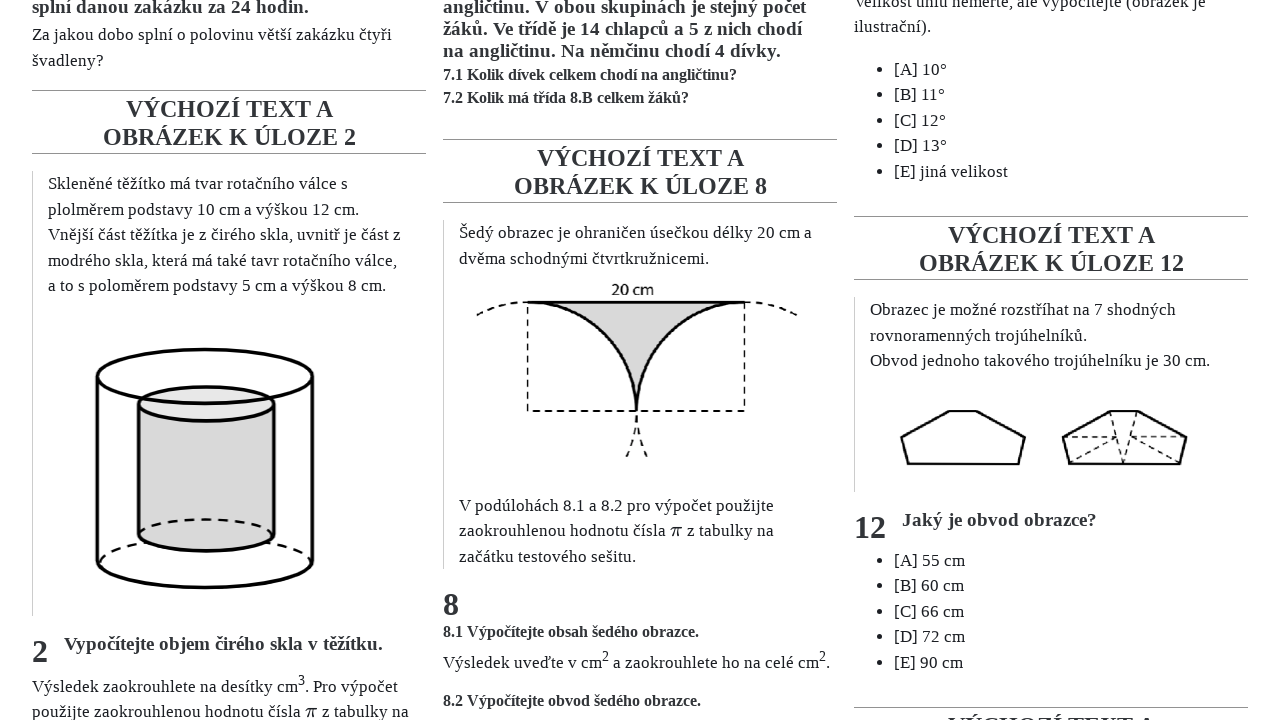

Waited 10ms after scroll 8
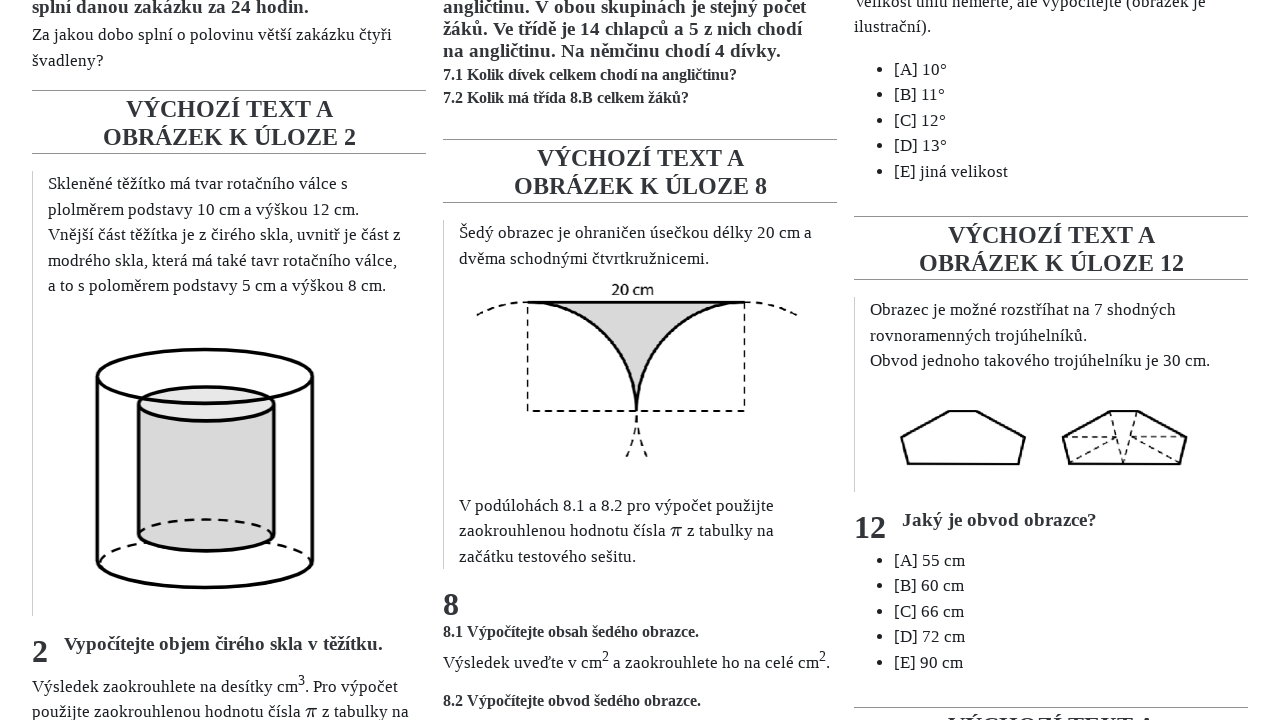

Scrolled page down by 10 pixels (scroll 9/9)
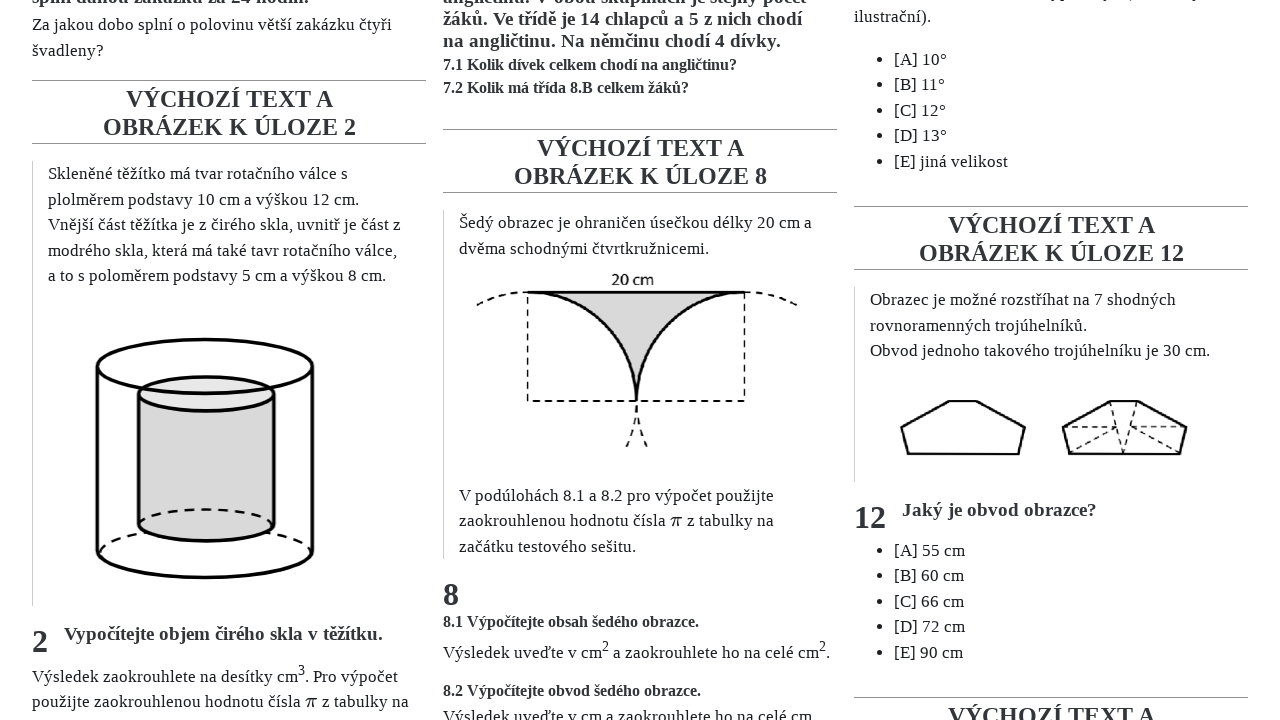

Waited 10ms after scroll 9 - incremental scrolling complete
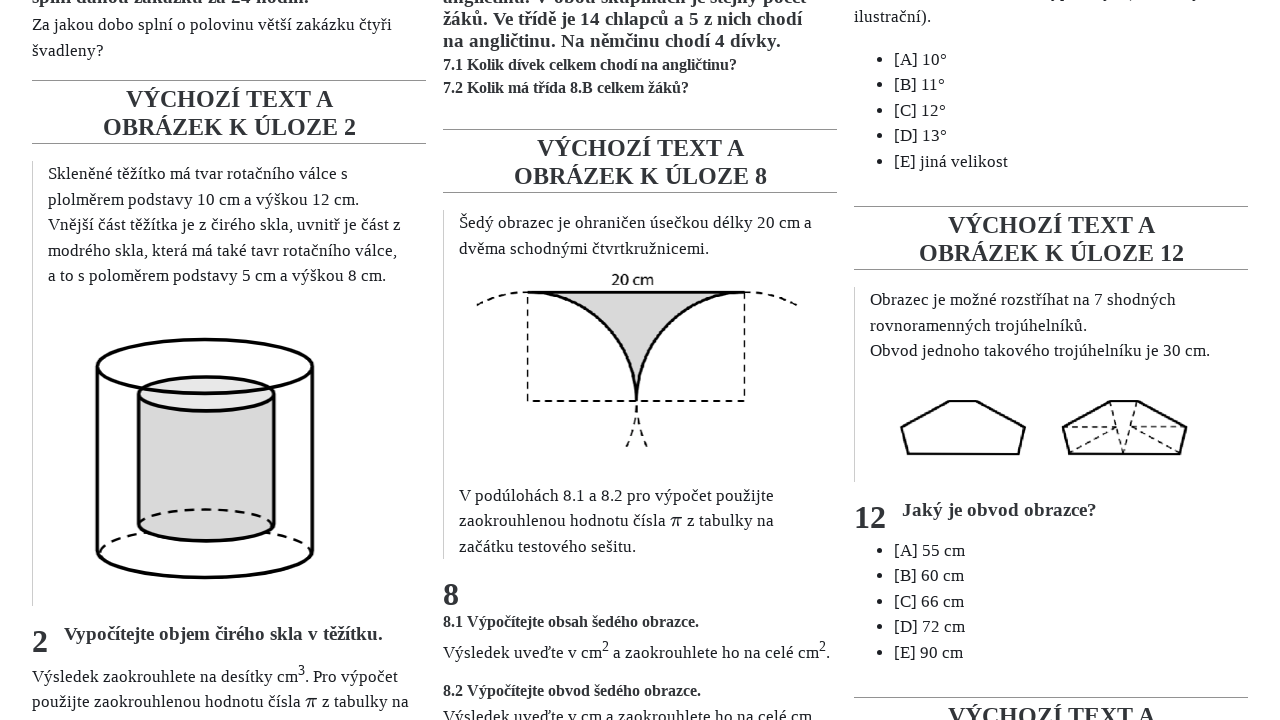

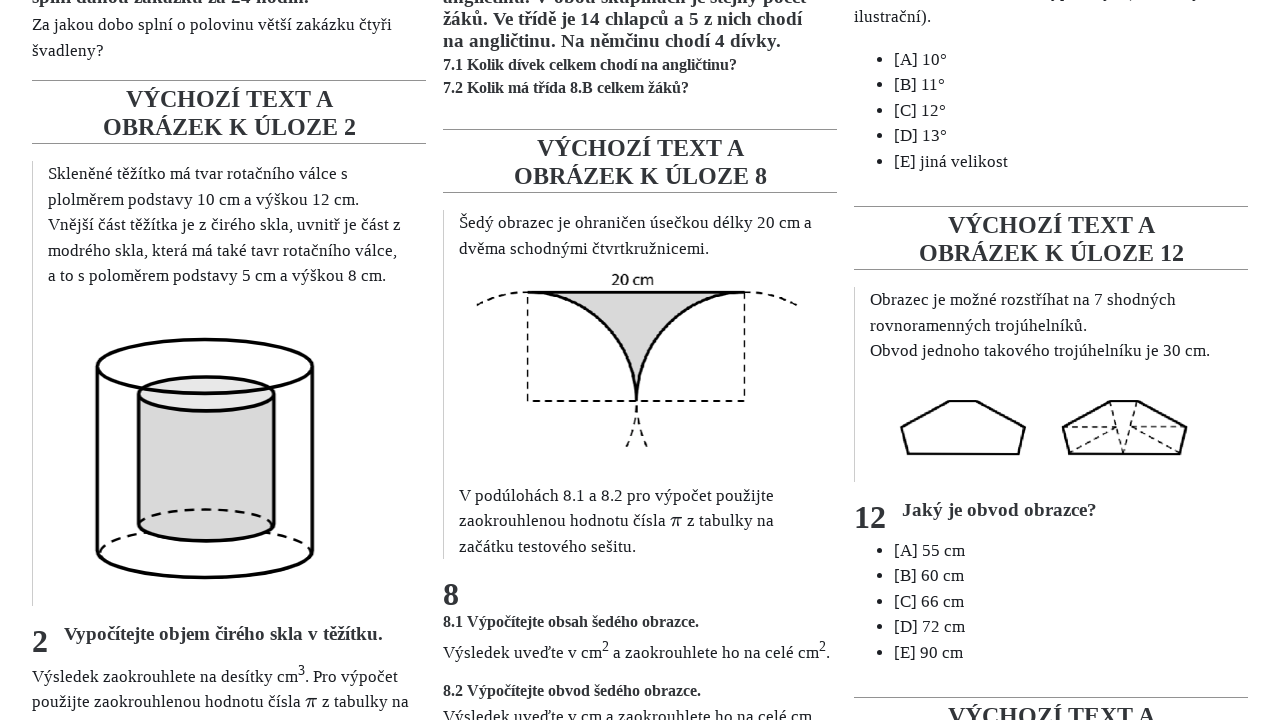